Tests dropdown selection functionality by selecting different options from a dropdown list and verifying the selected values

Starting URL: http://theinternet.przyklady.javastart.pl/dropdown

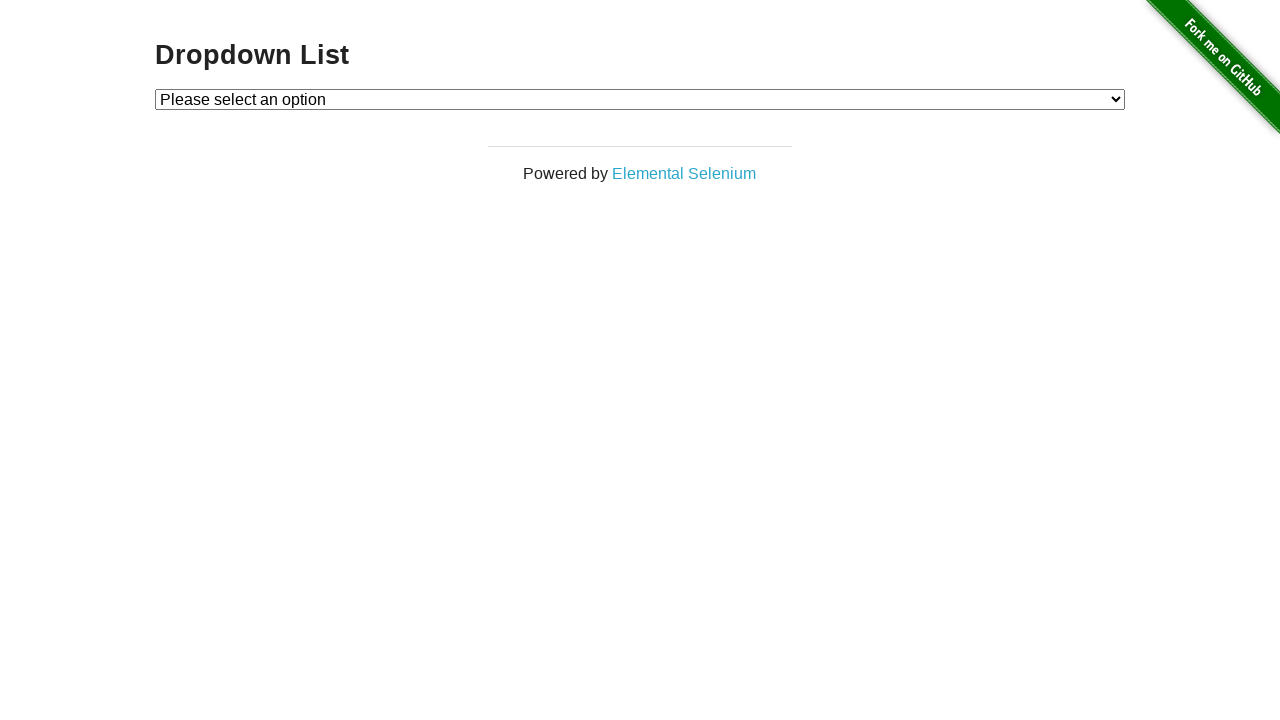

Waited for dropdown element to be visible
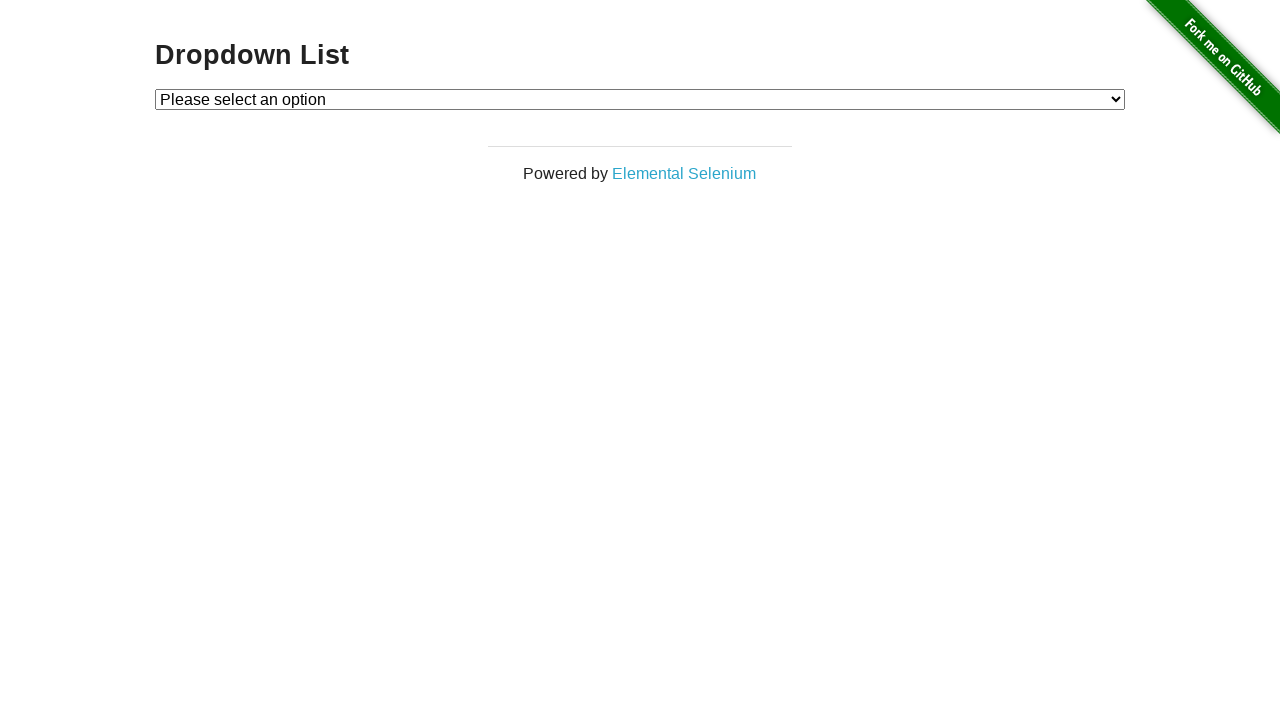

Verified default dropdown option is 'Please select an option'
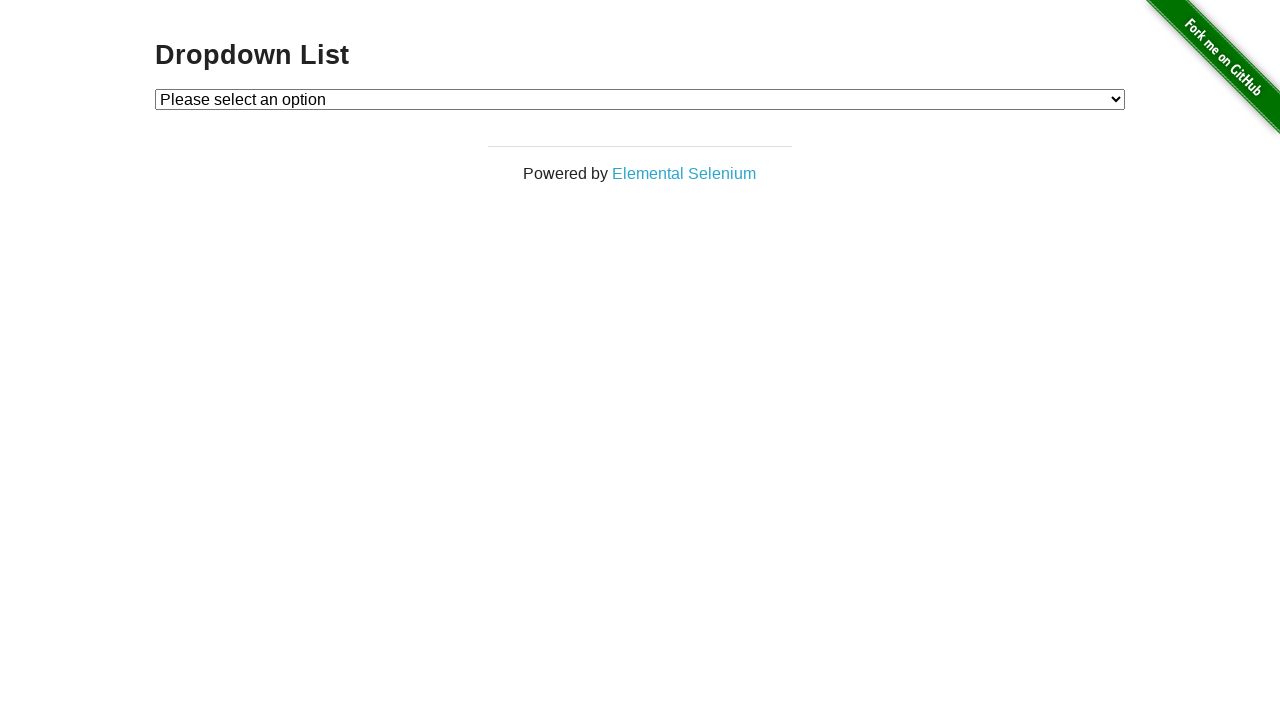

Selected Option 1 from dropdown on #dropdown
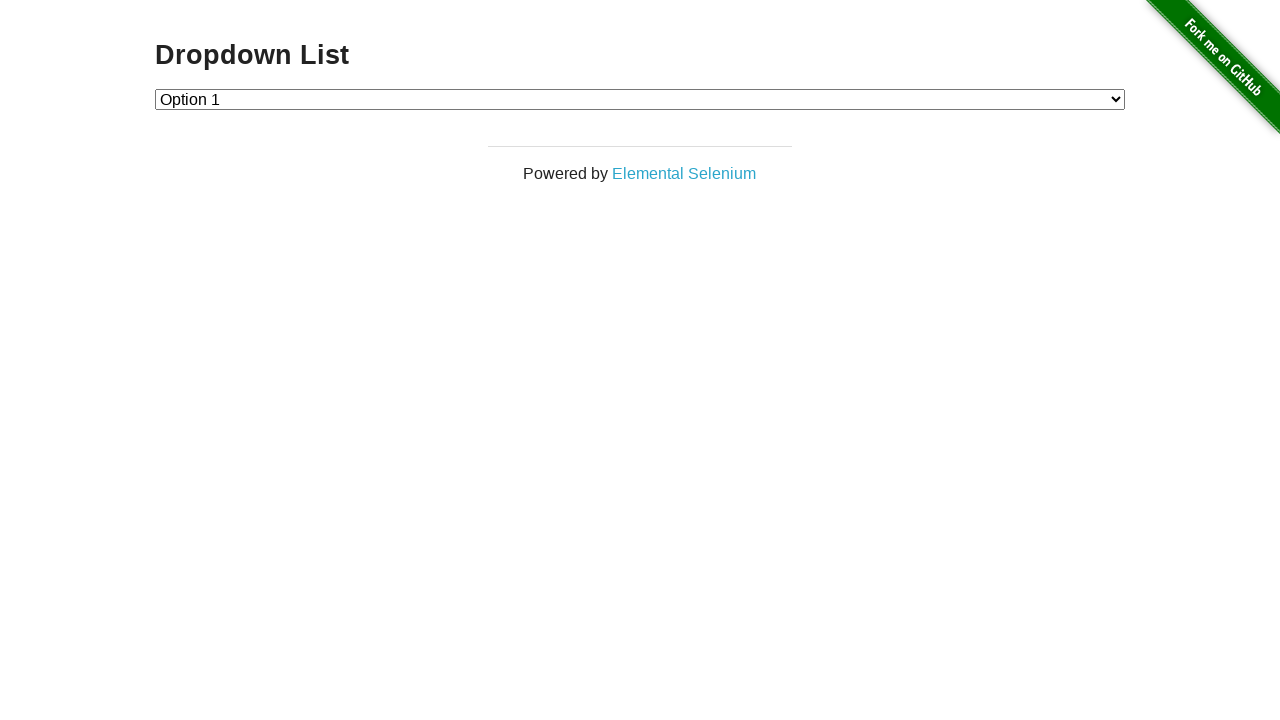

Verified Option 1 is now selected in dropdown
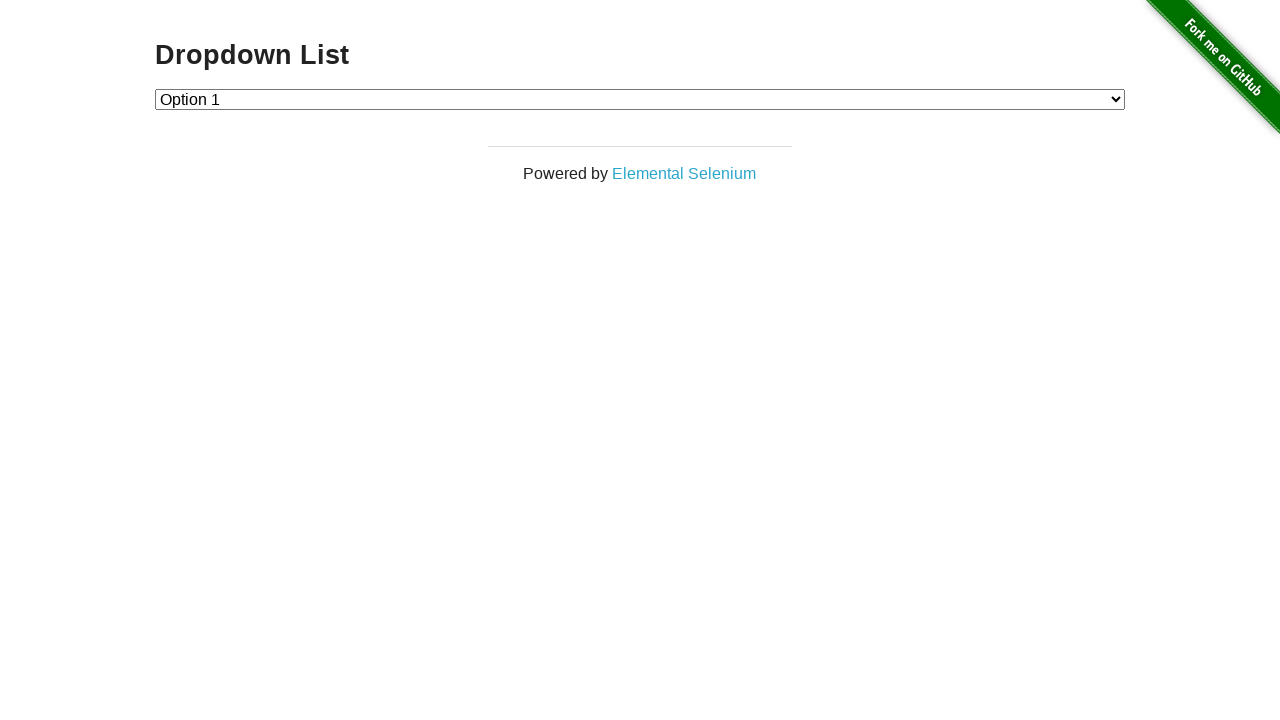

Selected Option 2 from dropdown on #dropdown
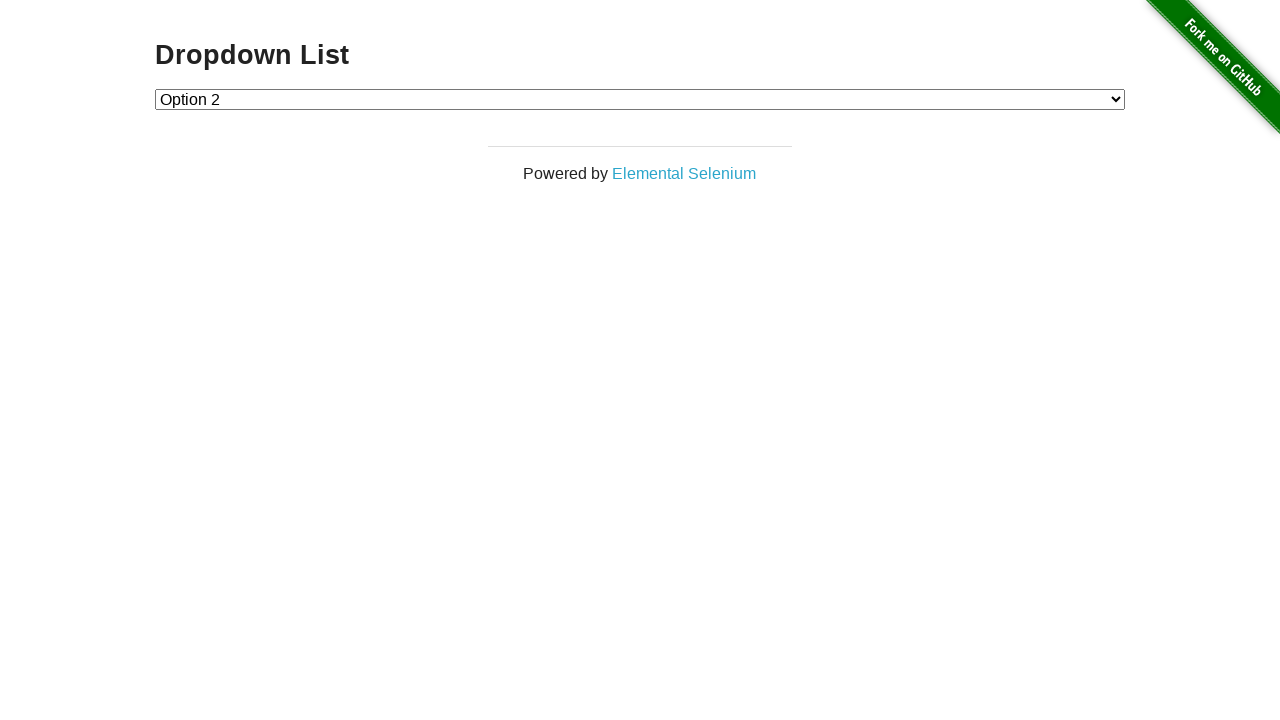

Verified Option 2 is now selected in dropdown
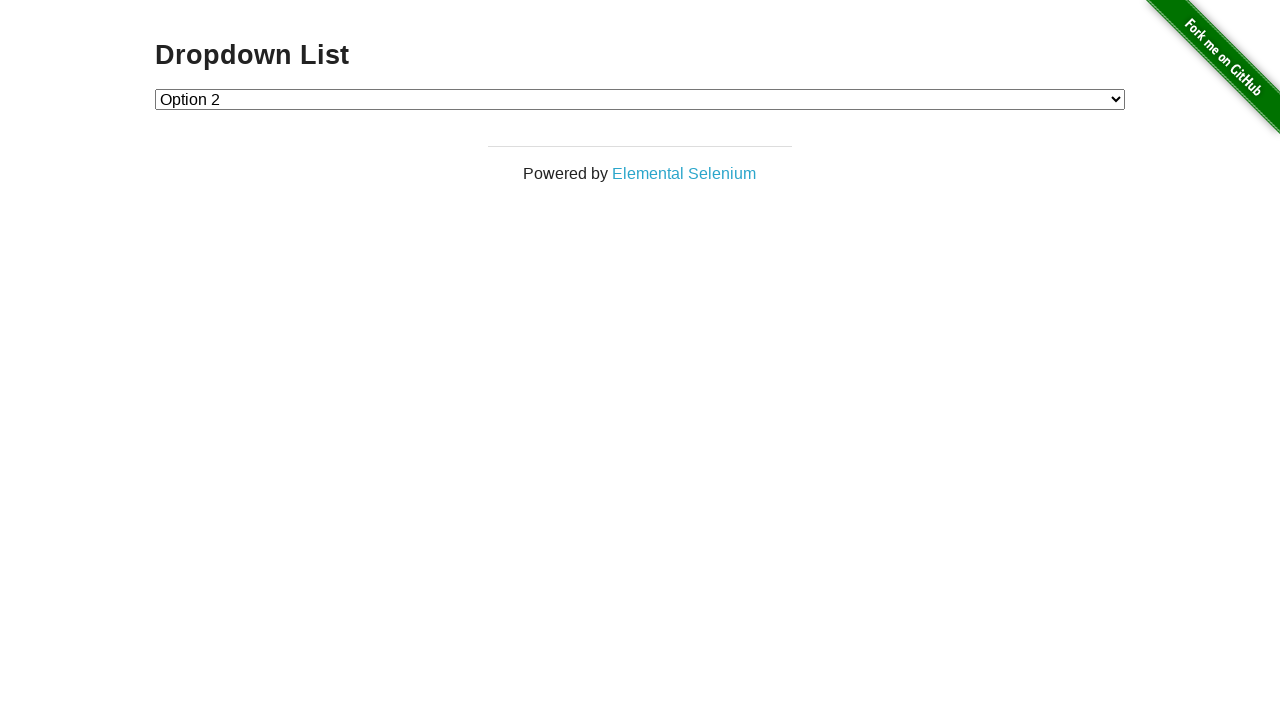

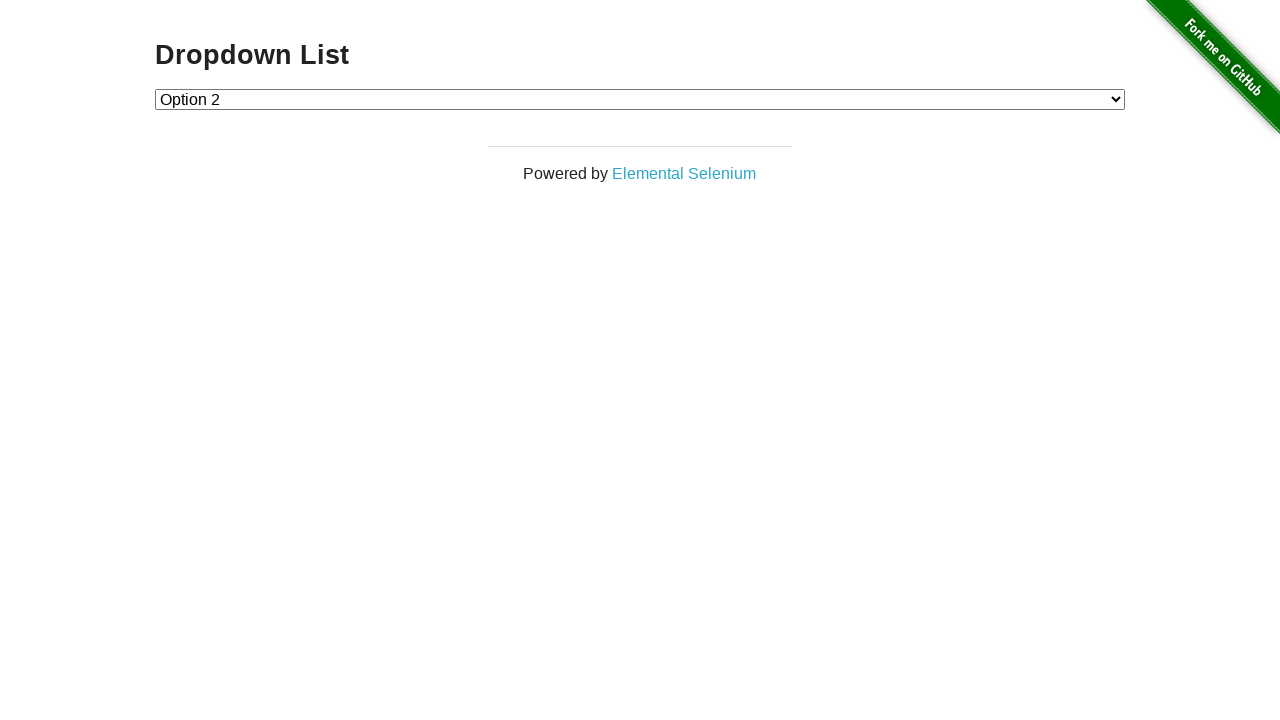